Tests dynamic checkbox removal by clicking the Remove button and verifying the checkbox disappears from the page

Starting URL: http://the-internet.herokuapp.com/dynamic_controls

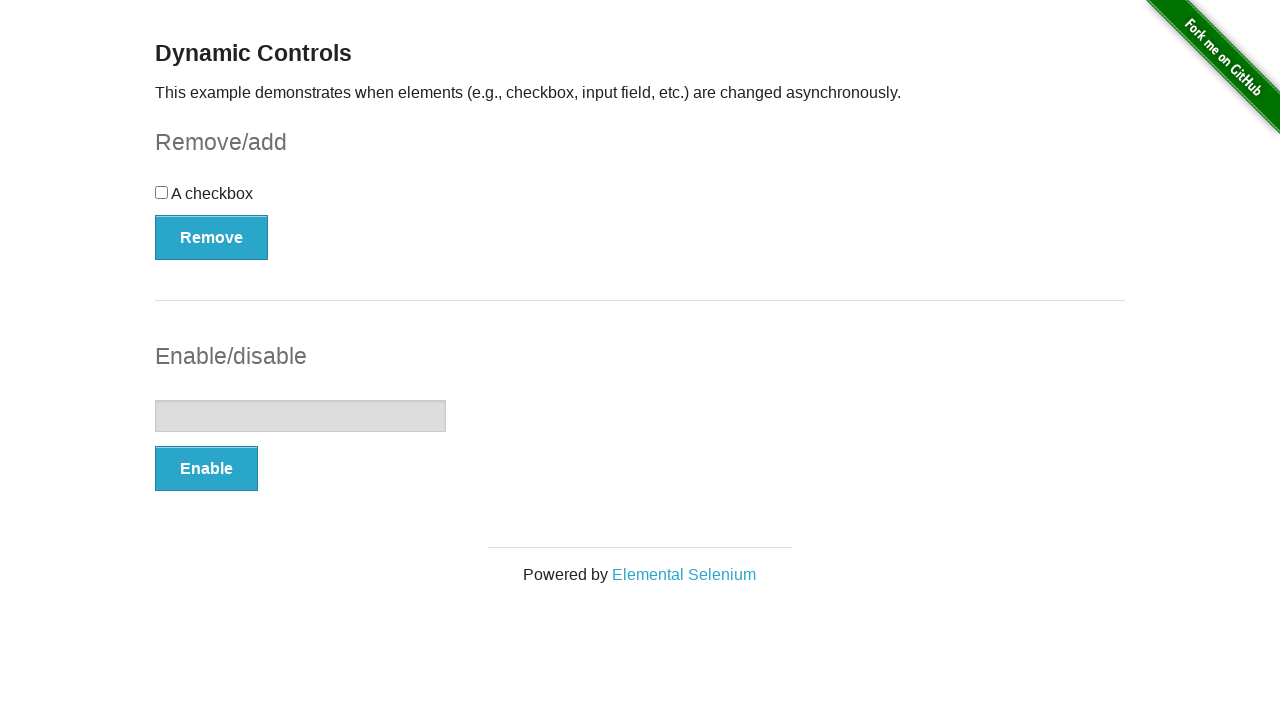

Clicked Remove button to delete the checkbox at (212, 237) on xpath=//button[text()='Remove']
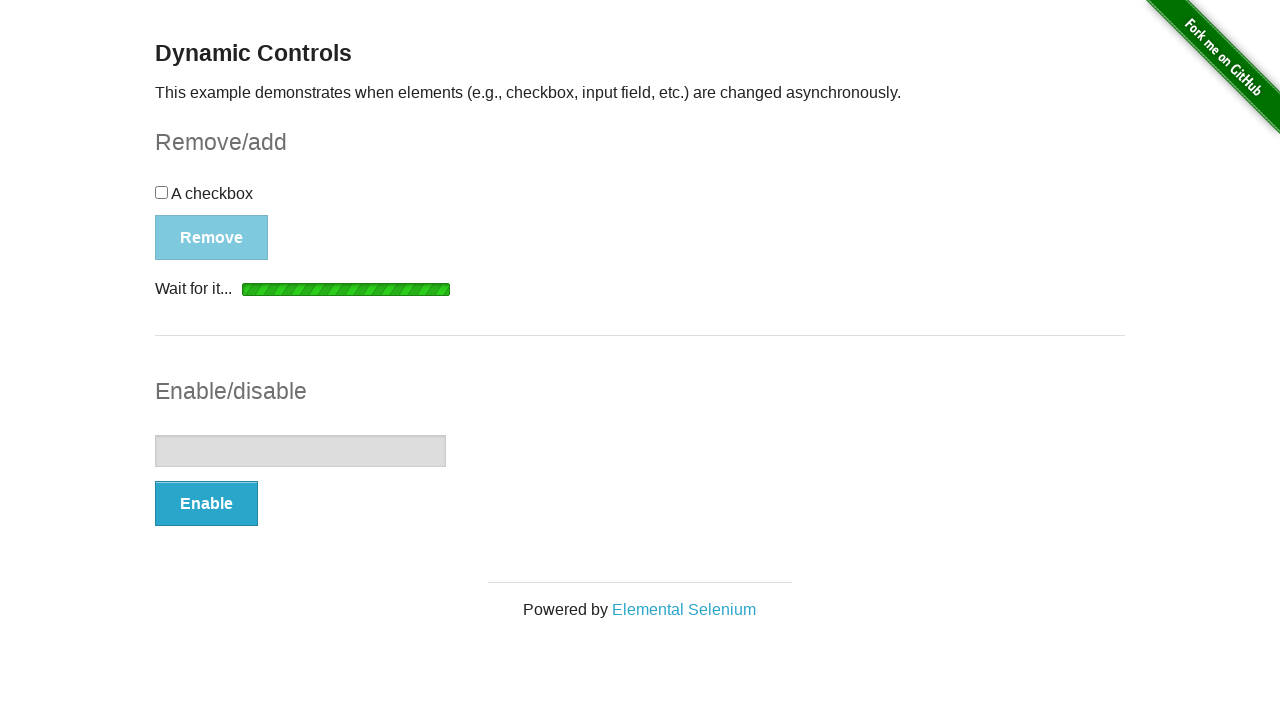

Waited for checkbox to become hidden
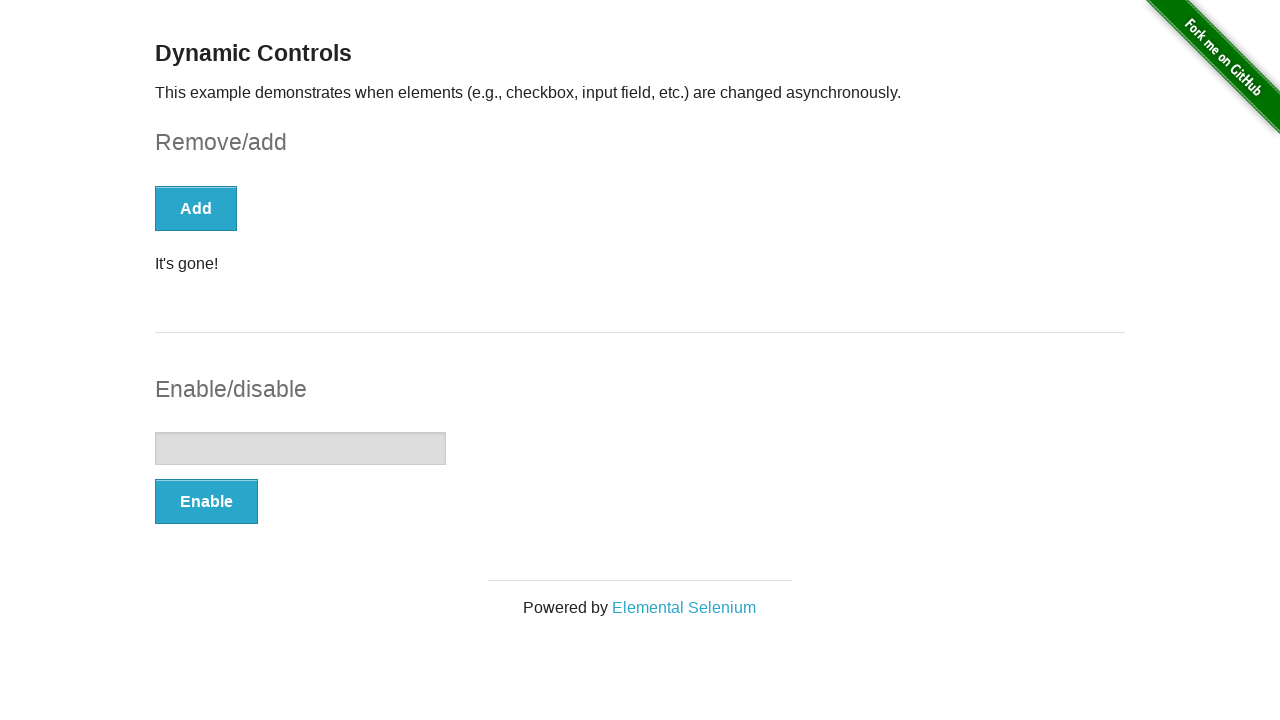

Verified that checkbox is no longer present on the page
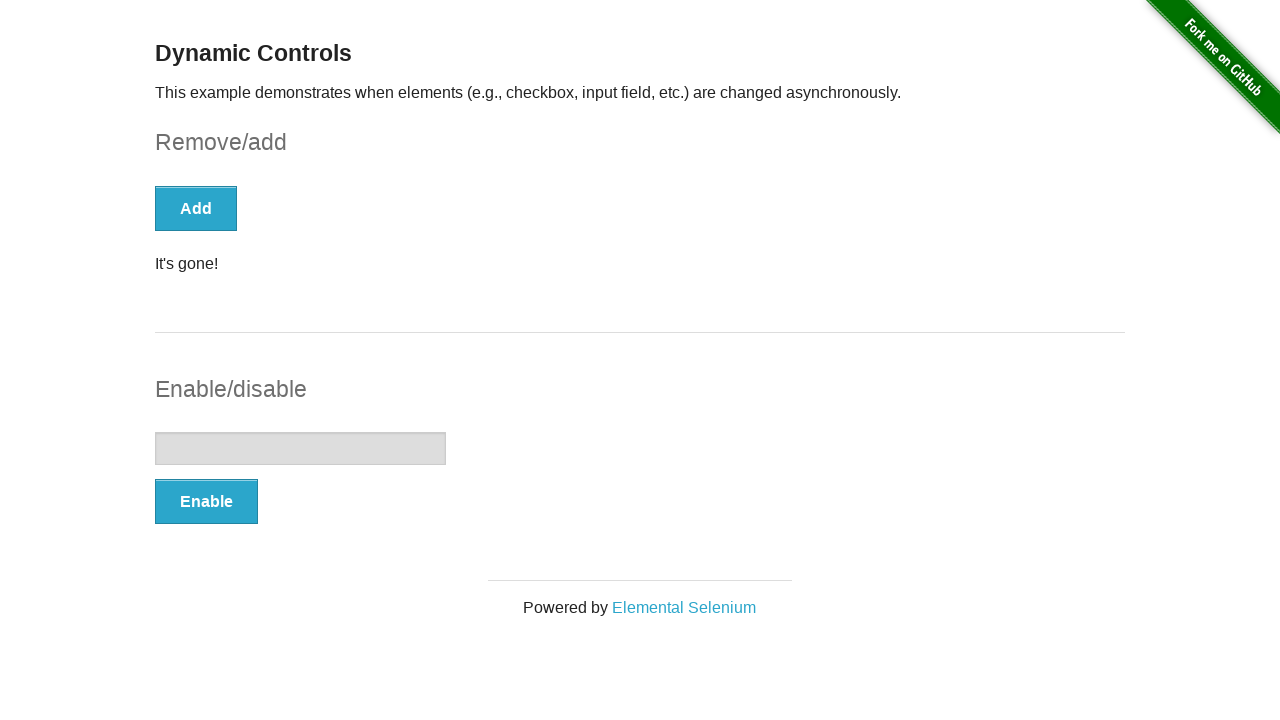

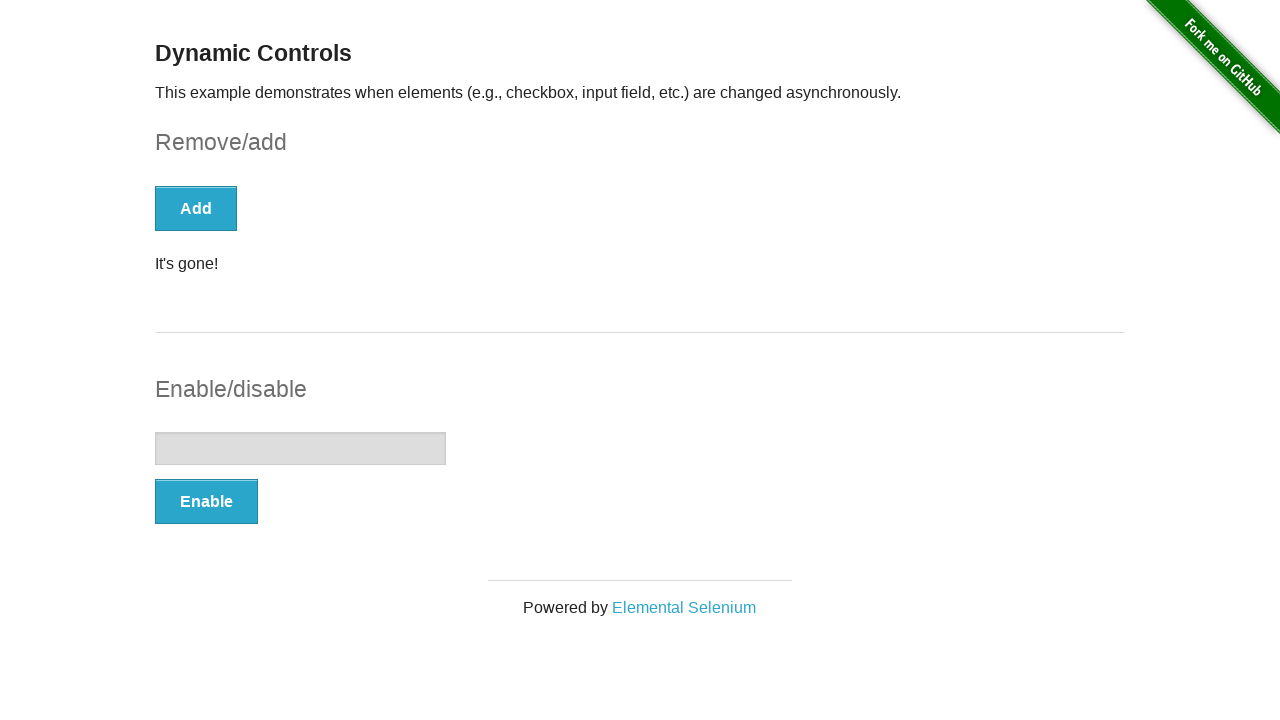